Solves a math problem by reading two numbers from the page, calculating their sum, selecting the result from a dropdown, and submitting the form

Starting URL: https://suninjuly.github.io/selects1.html

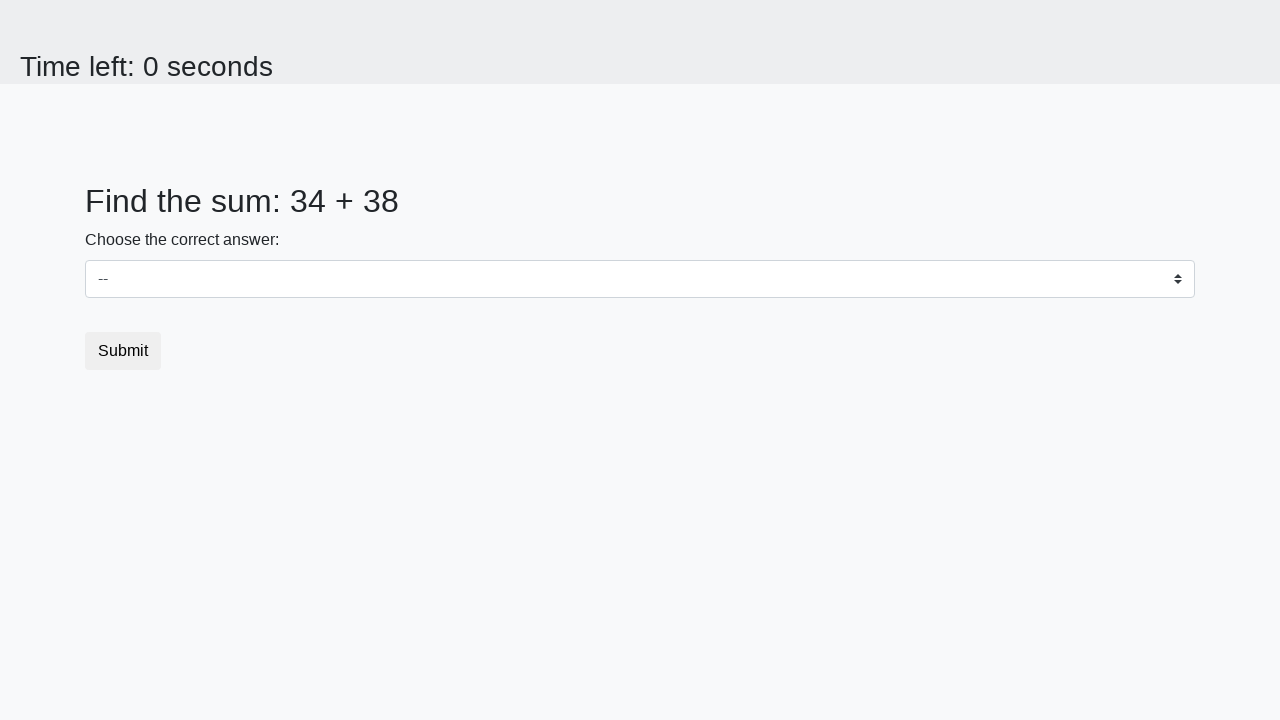

Located first number element (#num1)
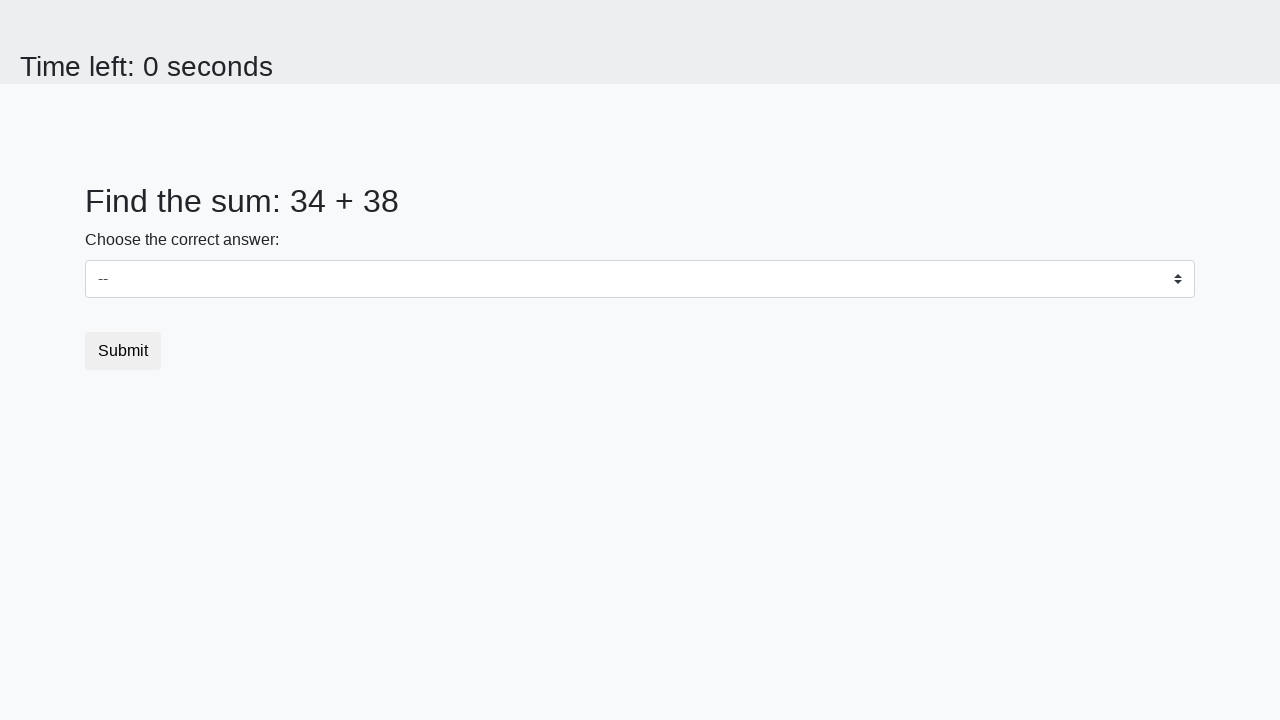

Located second number element (#num2)
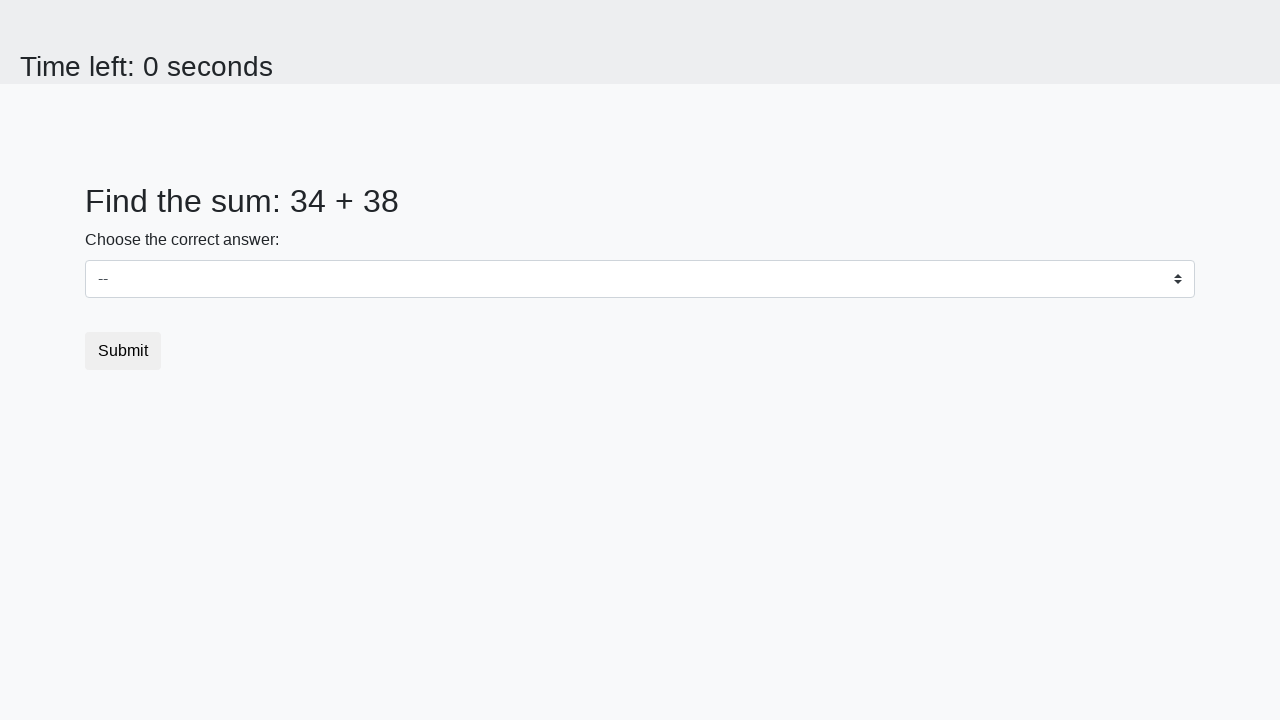

Read first number from page: 34
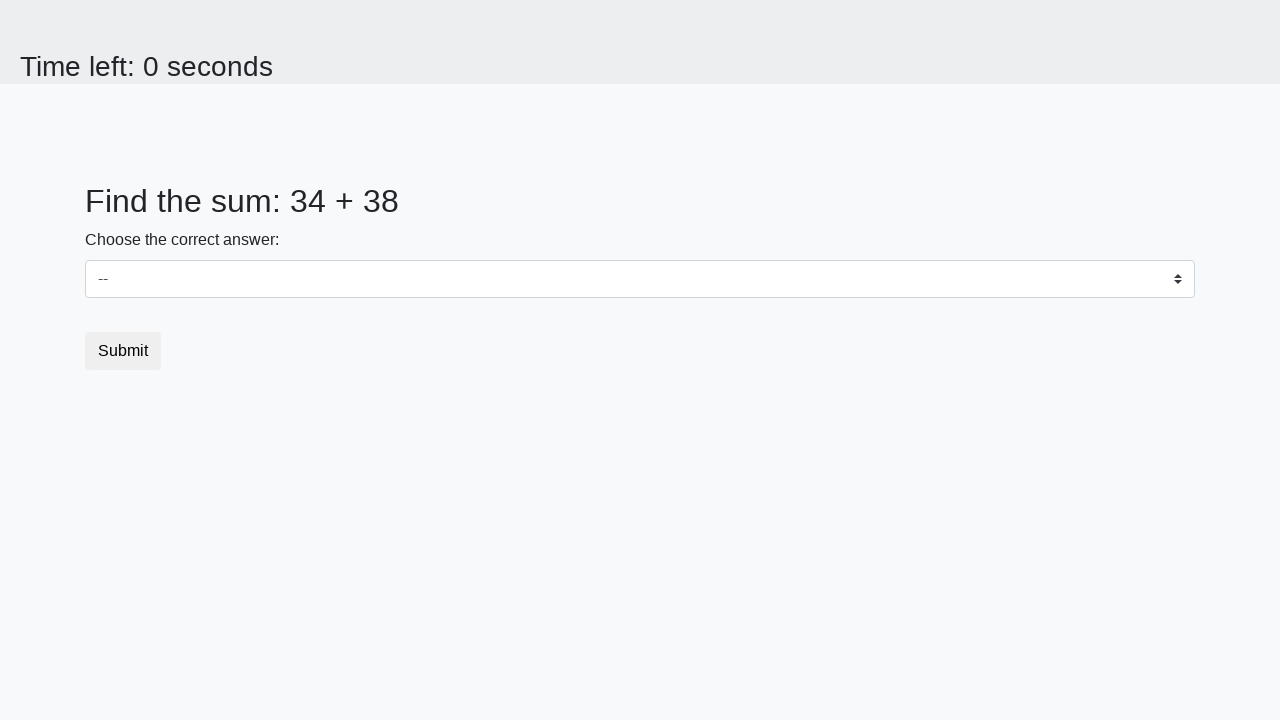

Read second number from page: 38
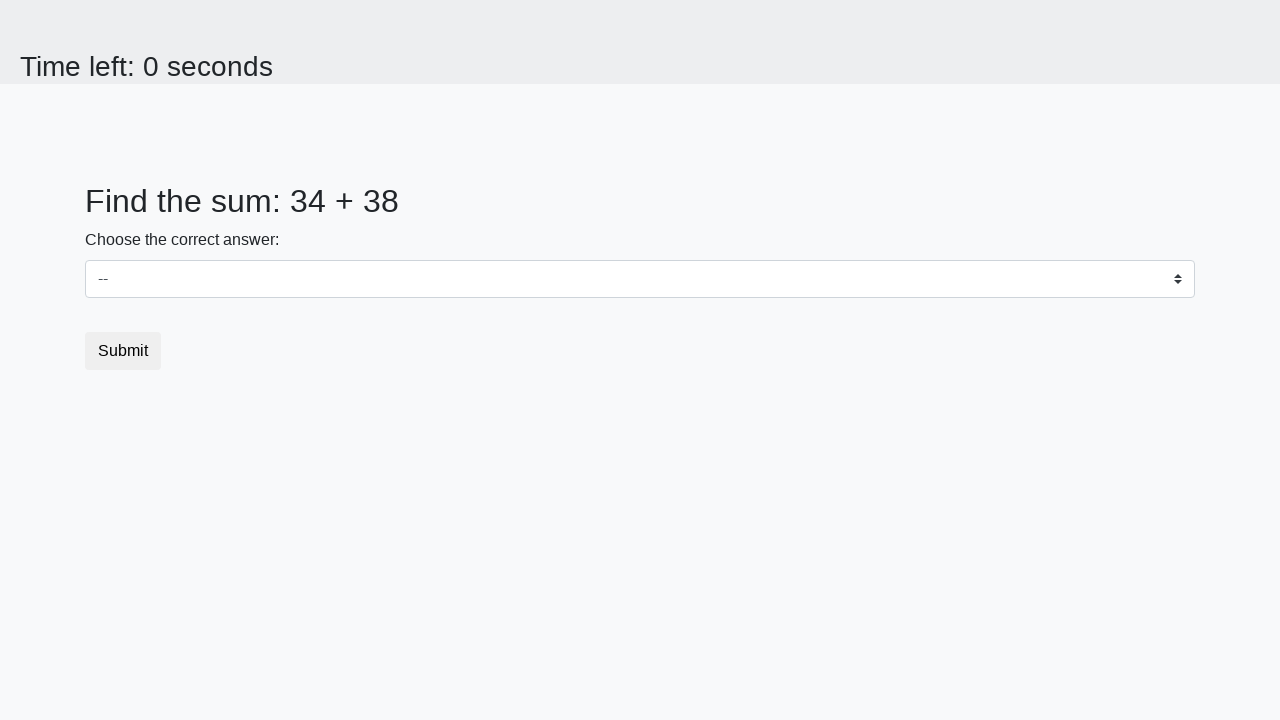

Calculated sum: 34 + 38 = 72
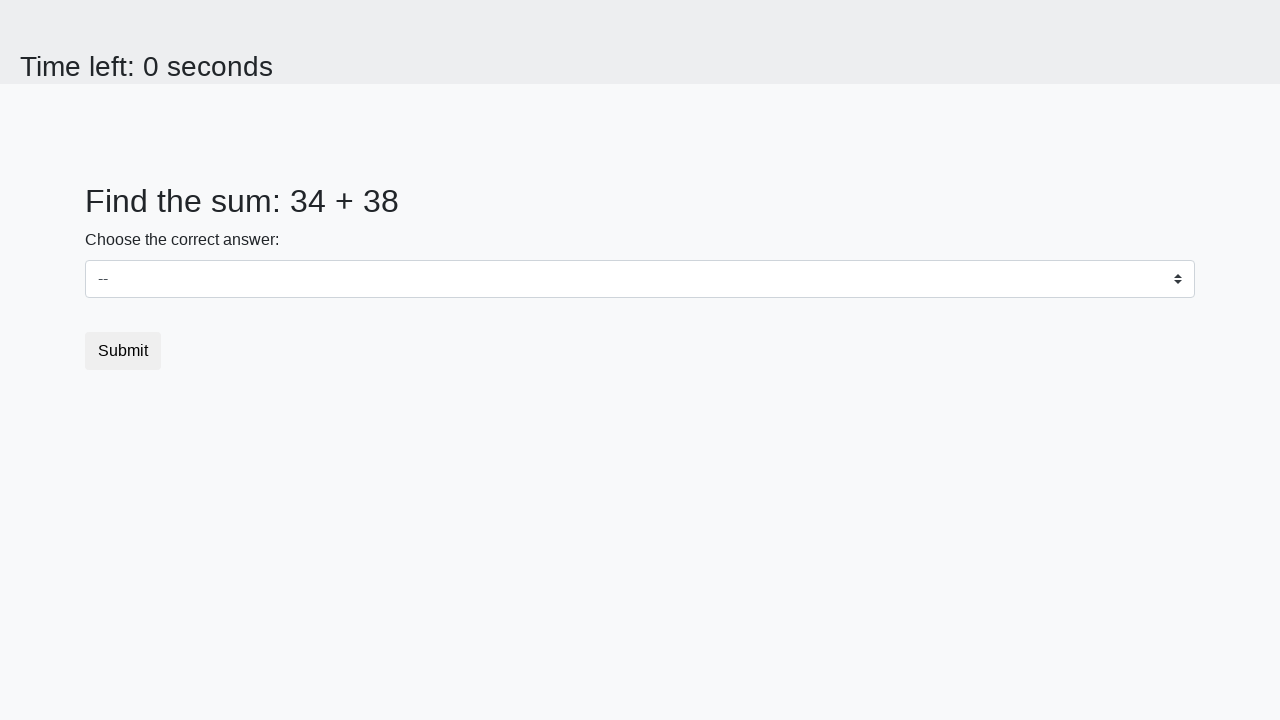

Selected 72 from dropdown on #dropdown
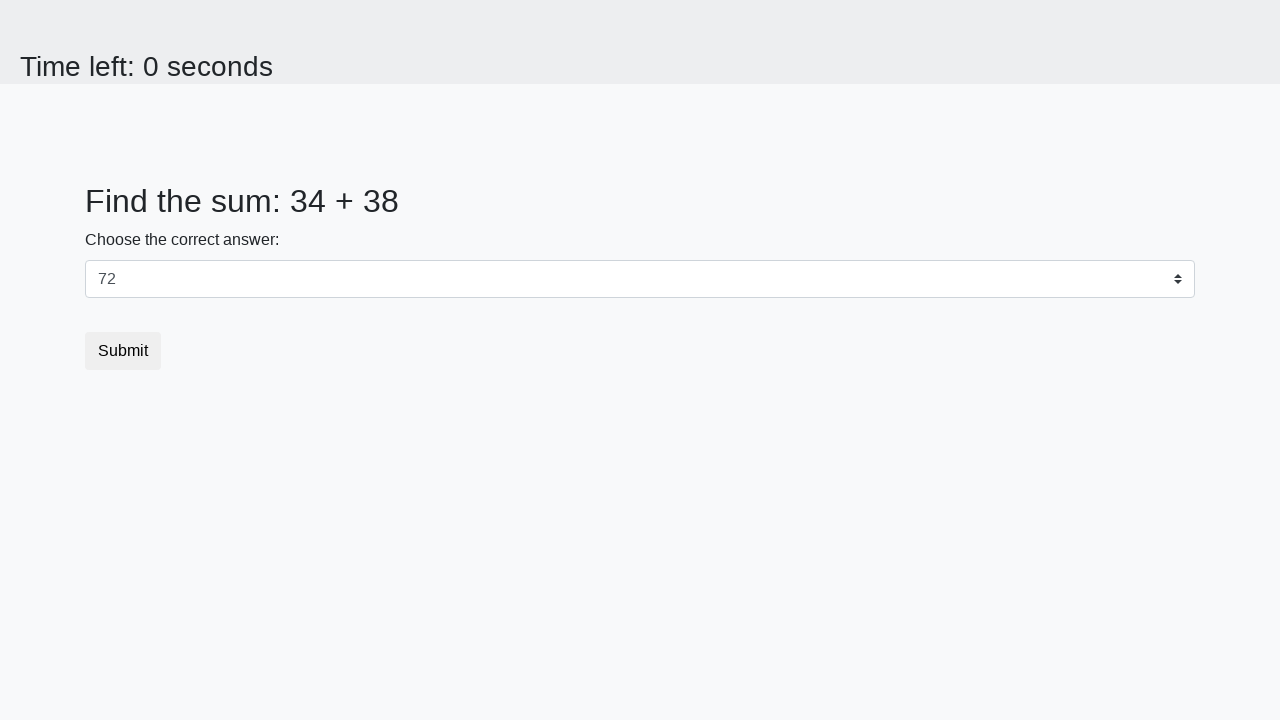

Clicked submit button at (123, 351) on button.btn
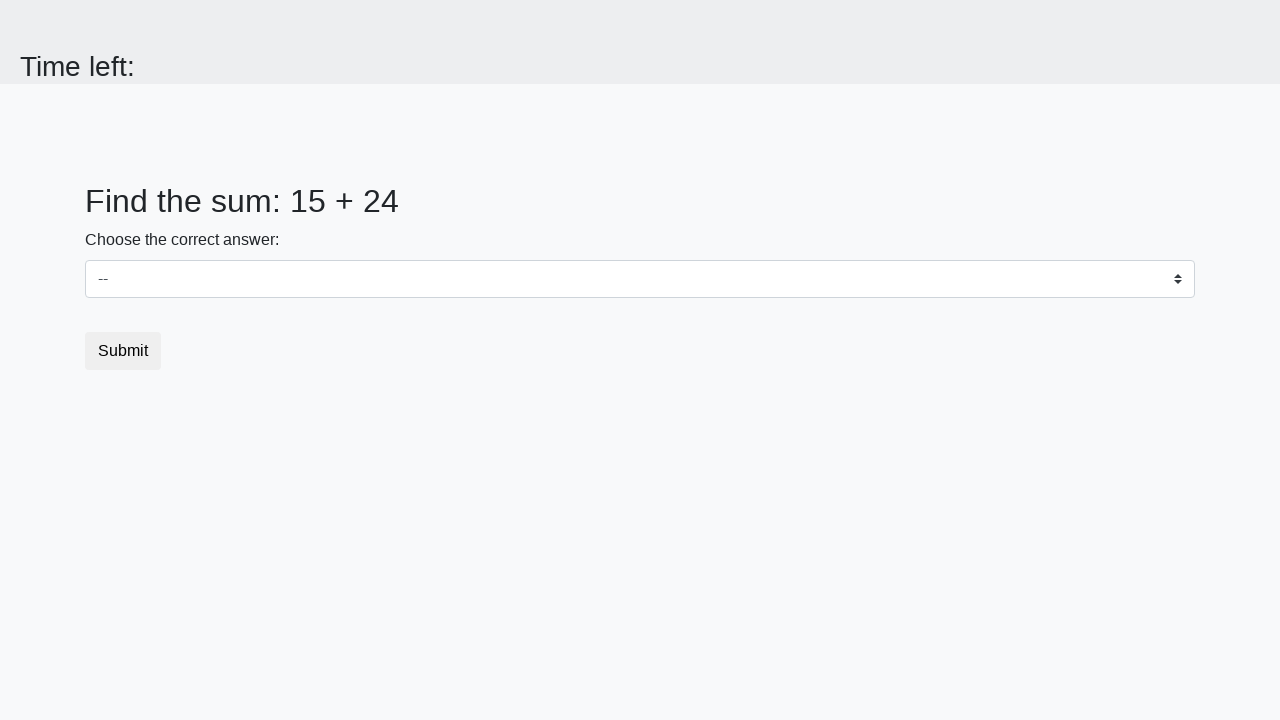

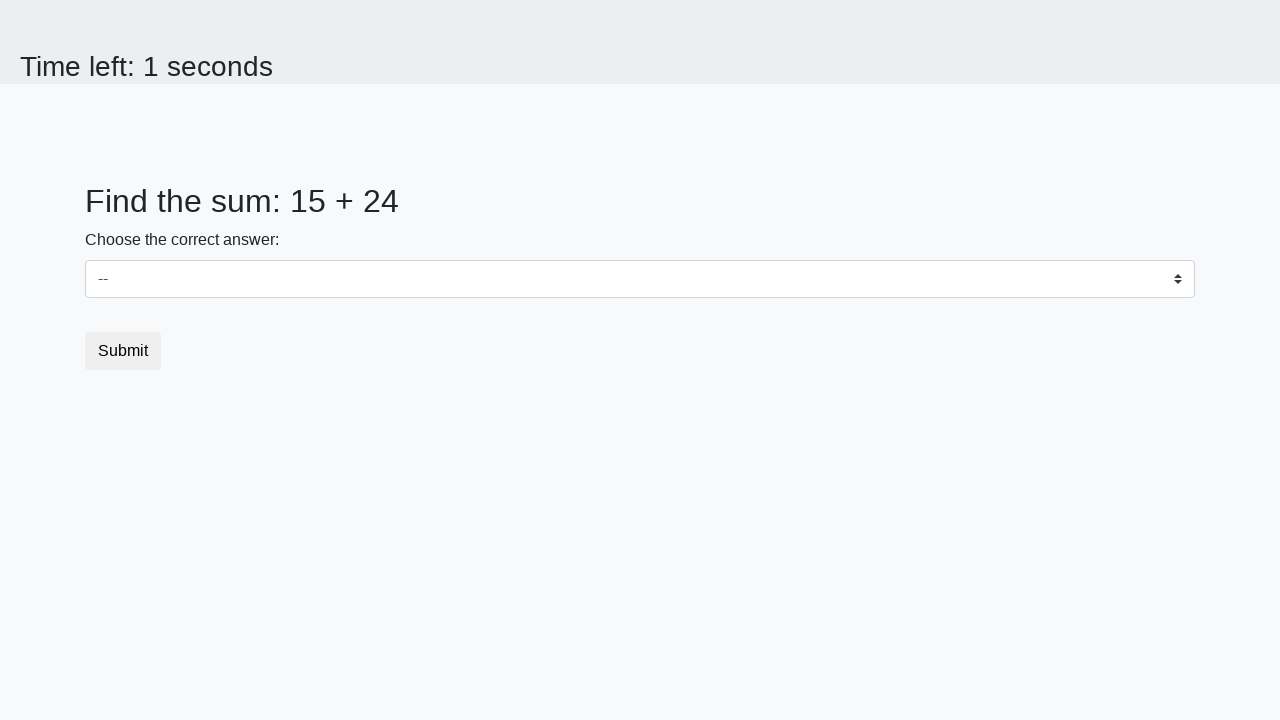